Tests a text box form by filling in user name, email, current address, and permanent address fields, then submitting and verifying the displayed output

Starting URL: https://demoqa.com/text-box

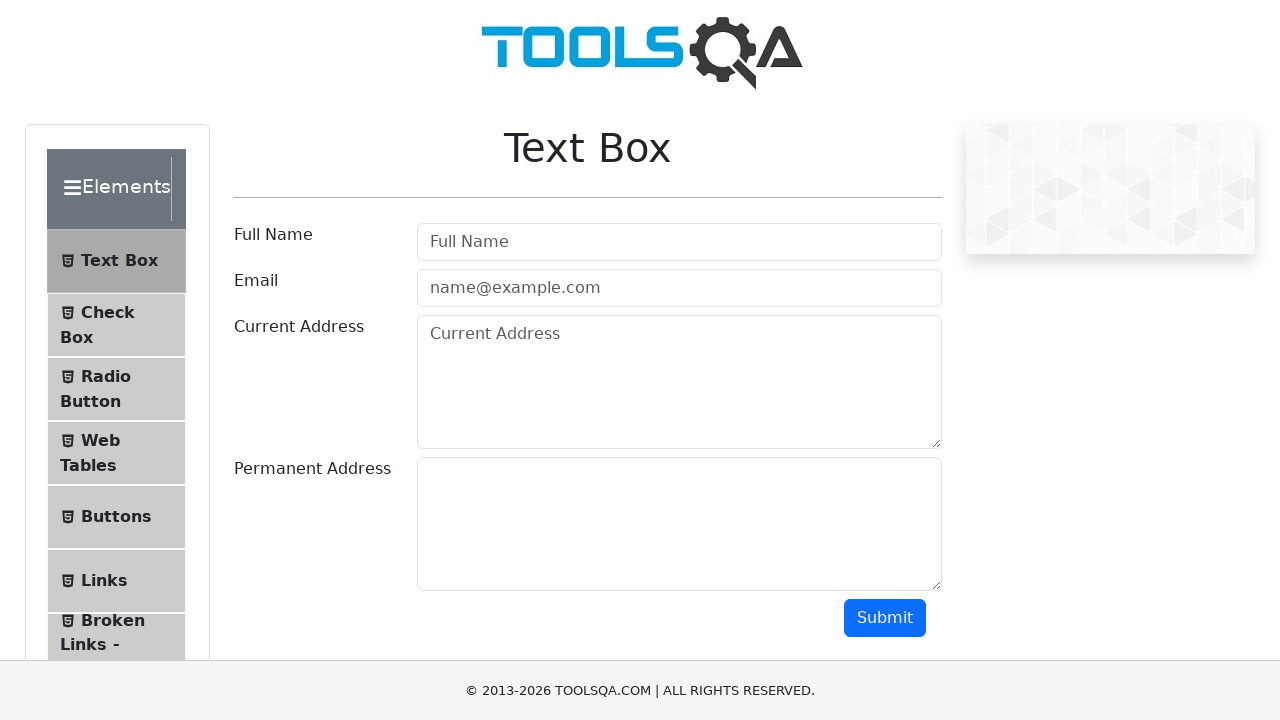

Filled user name field with 'Akiko' on #userName
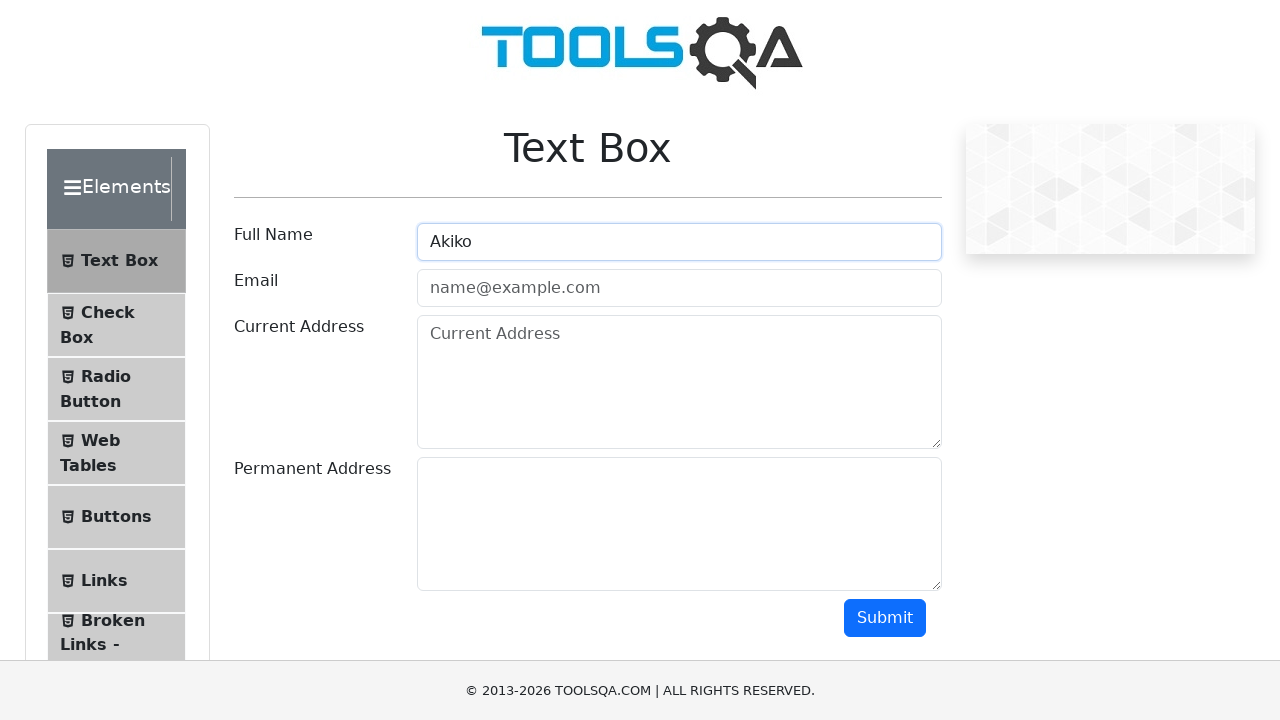

Filled user email field with 'iakikoaokii@gmail.com' on #userEmail
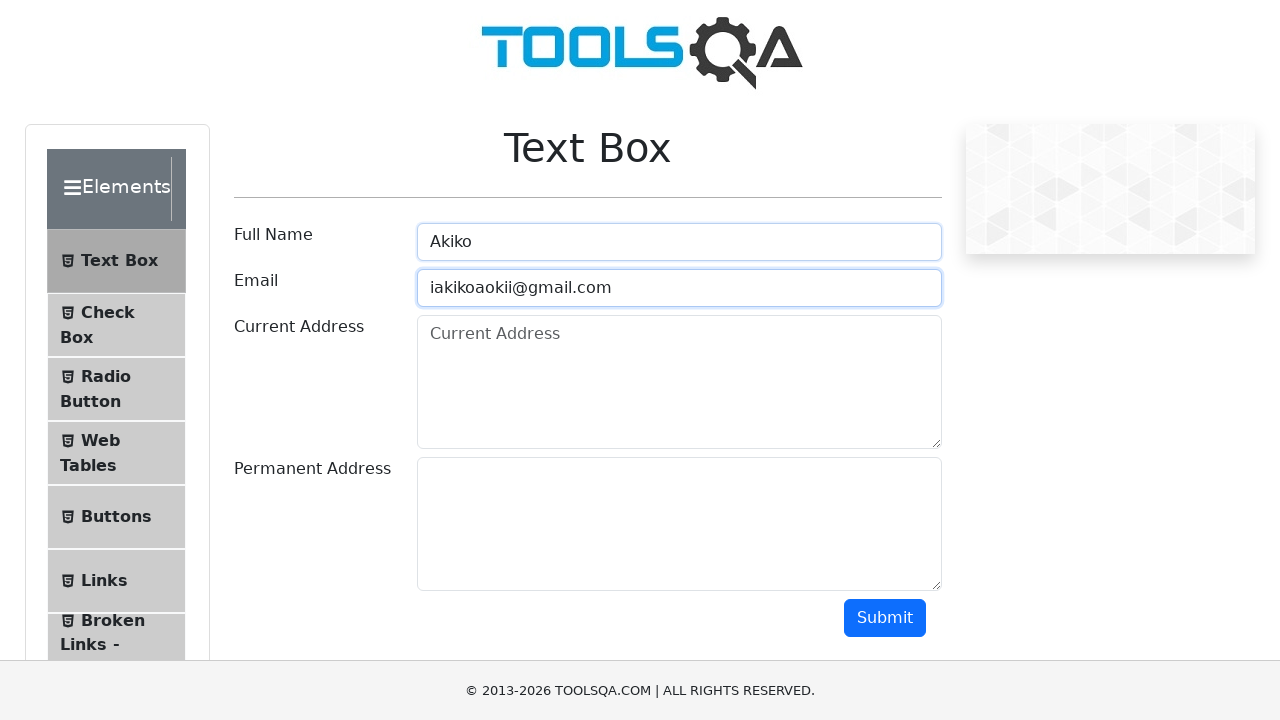

Filled current address field with 'Moscow' on #currentAddress
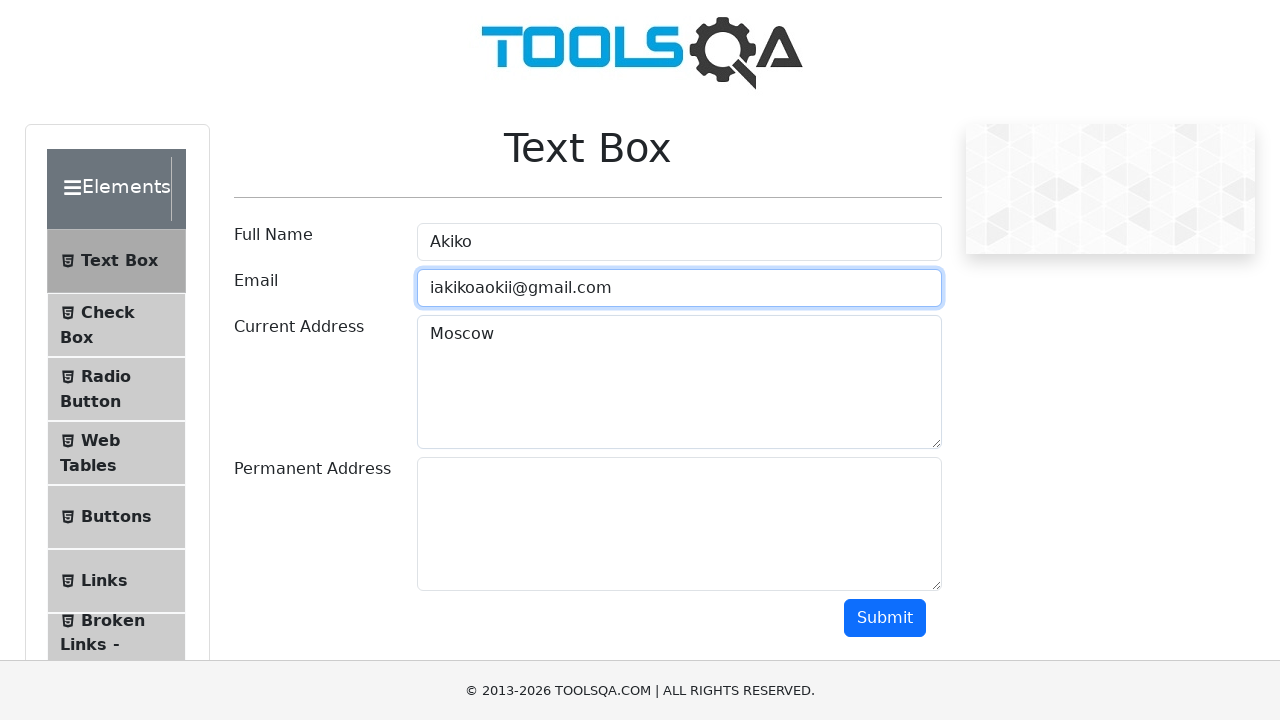

Filled permanent address field with 'Street 1, House 1' on #permanentAddress
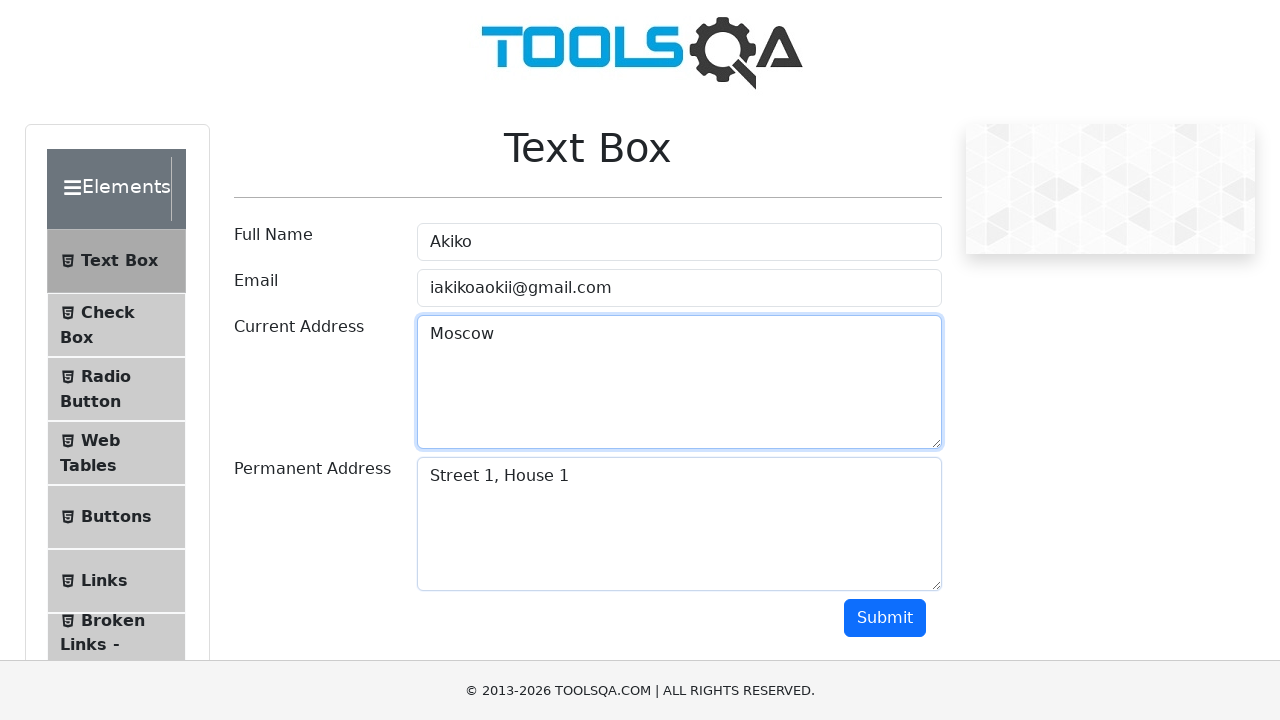

Clicked submit button to submit the form at (885, 618) on #submit
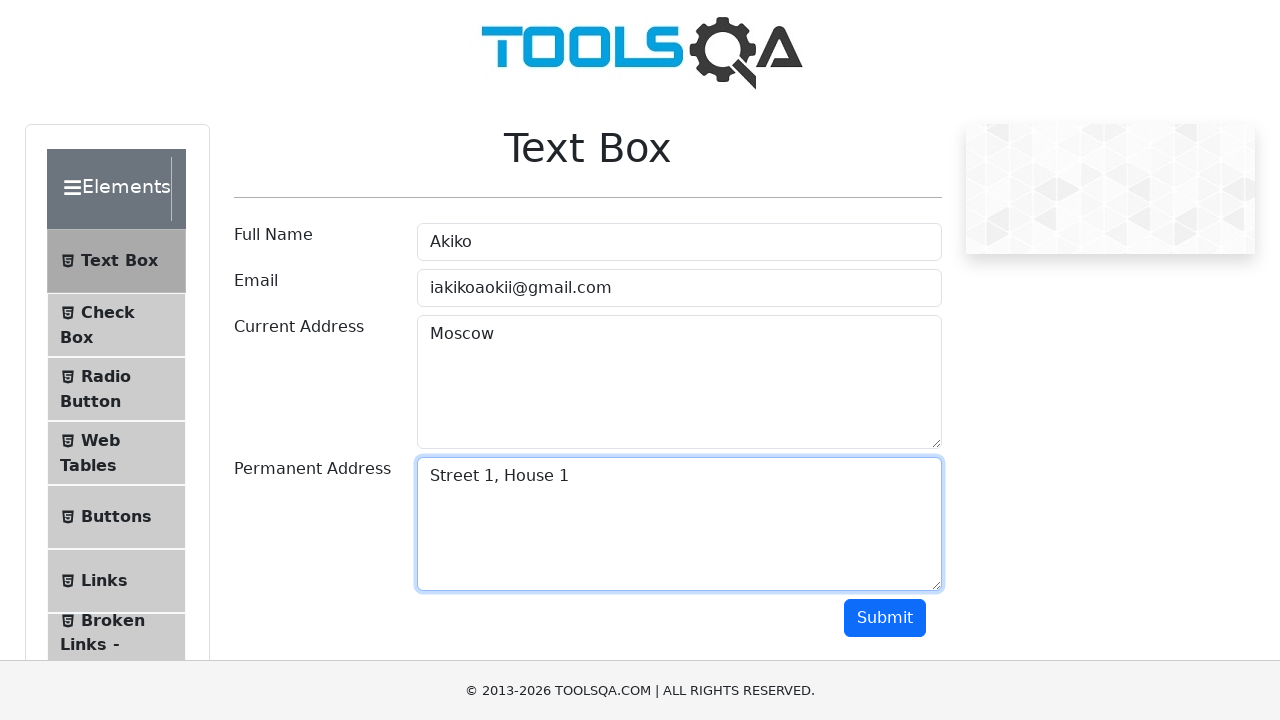

Name output field loaded
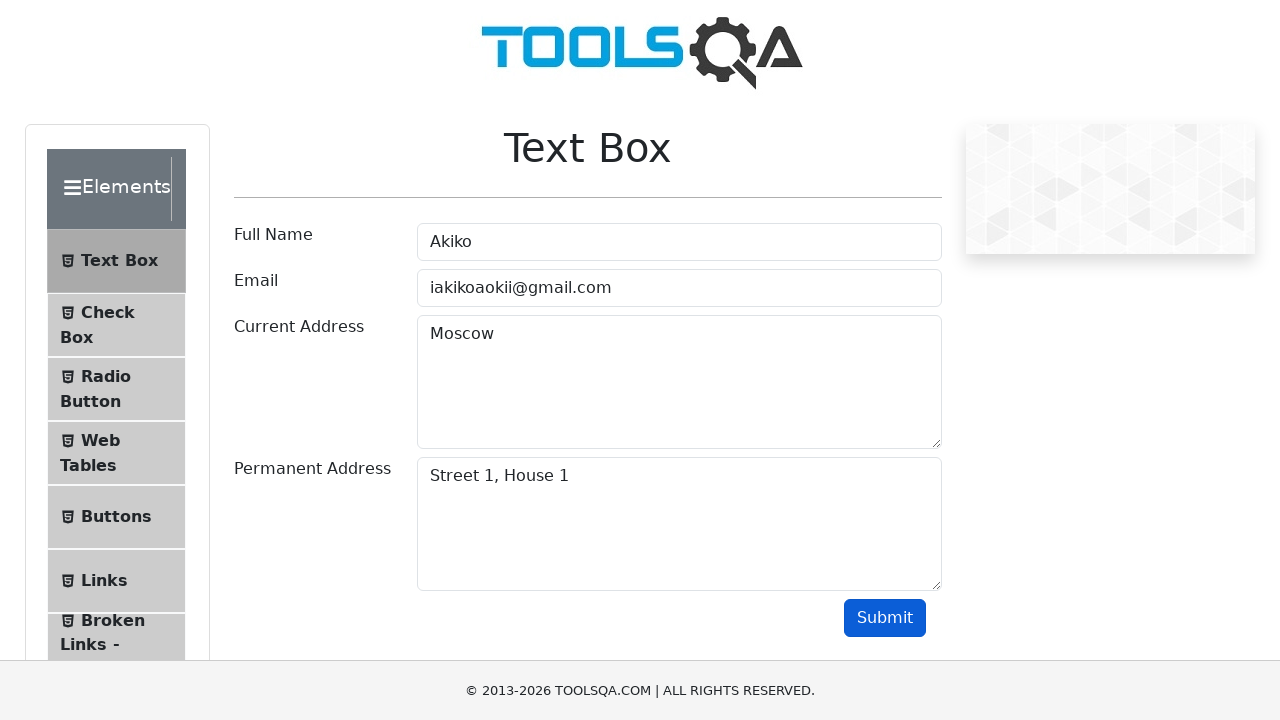

Email output field loaded
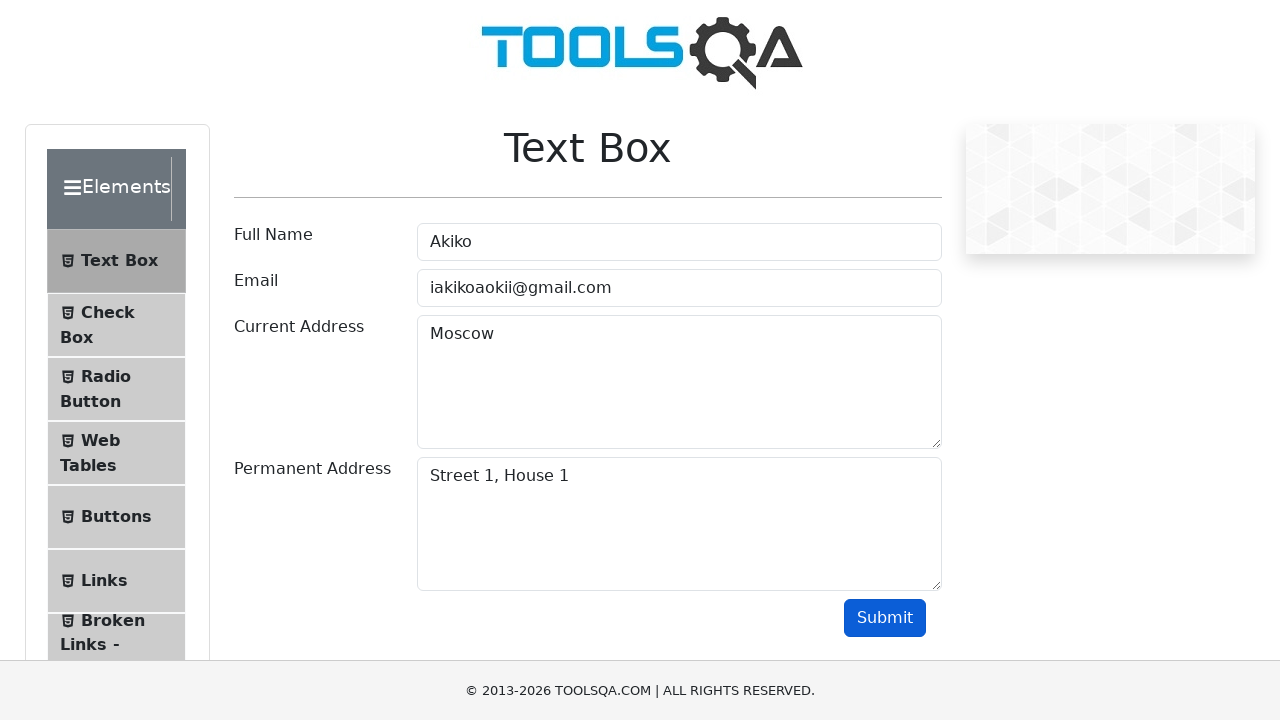

Current address output field loaded
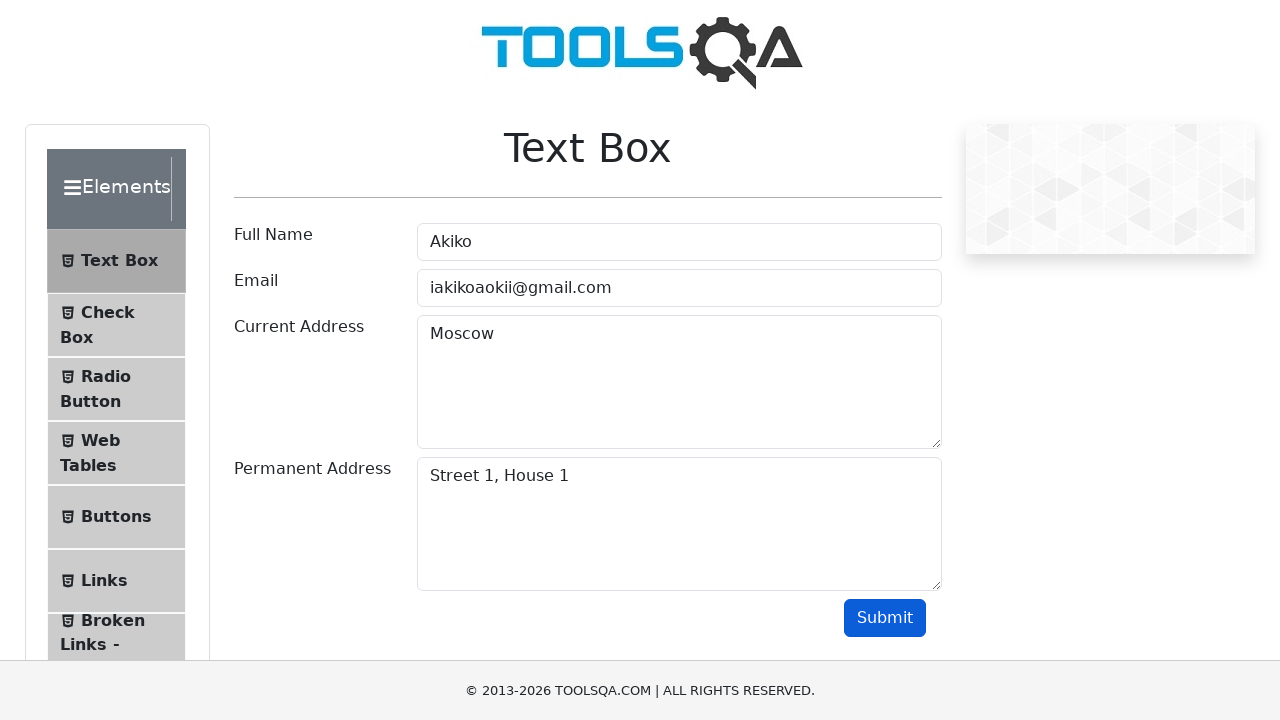

Permanent address output field loaded
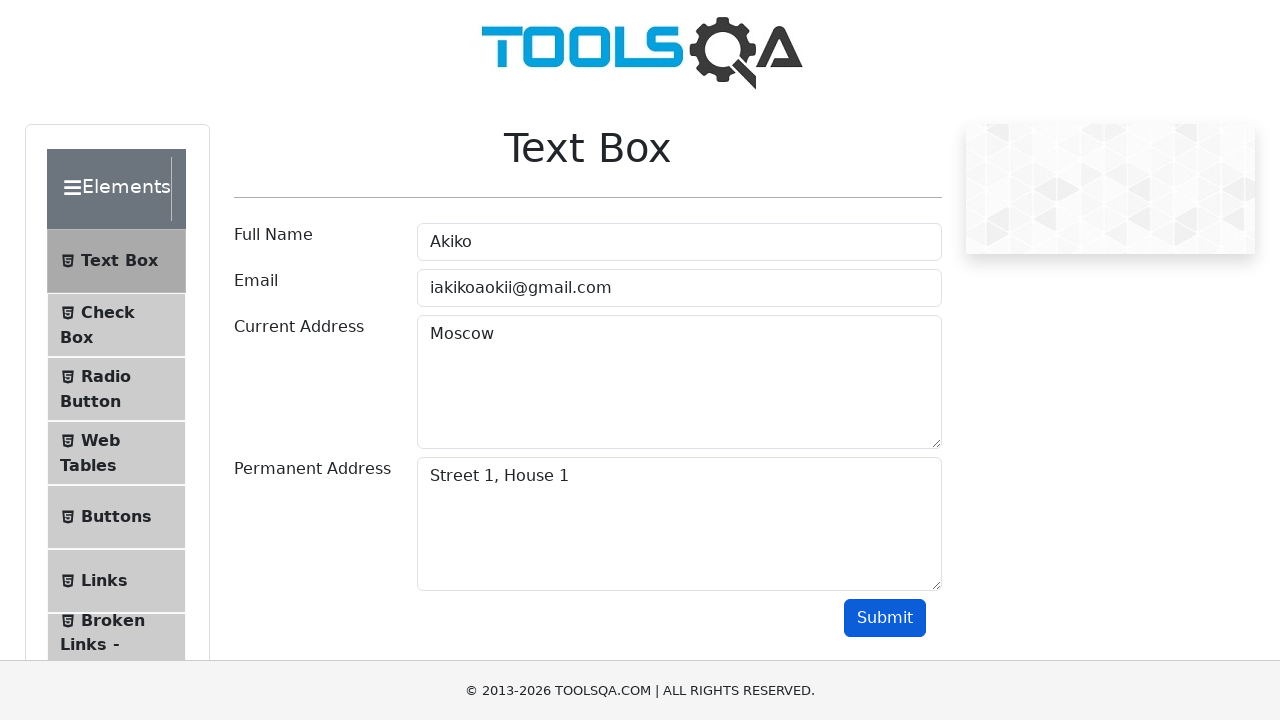

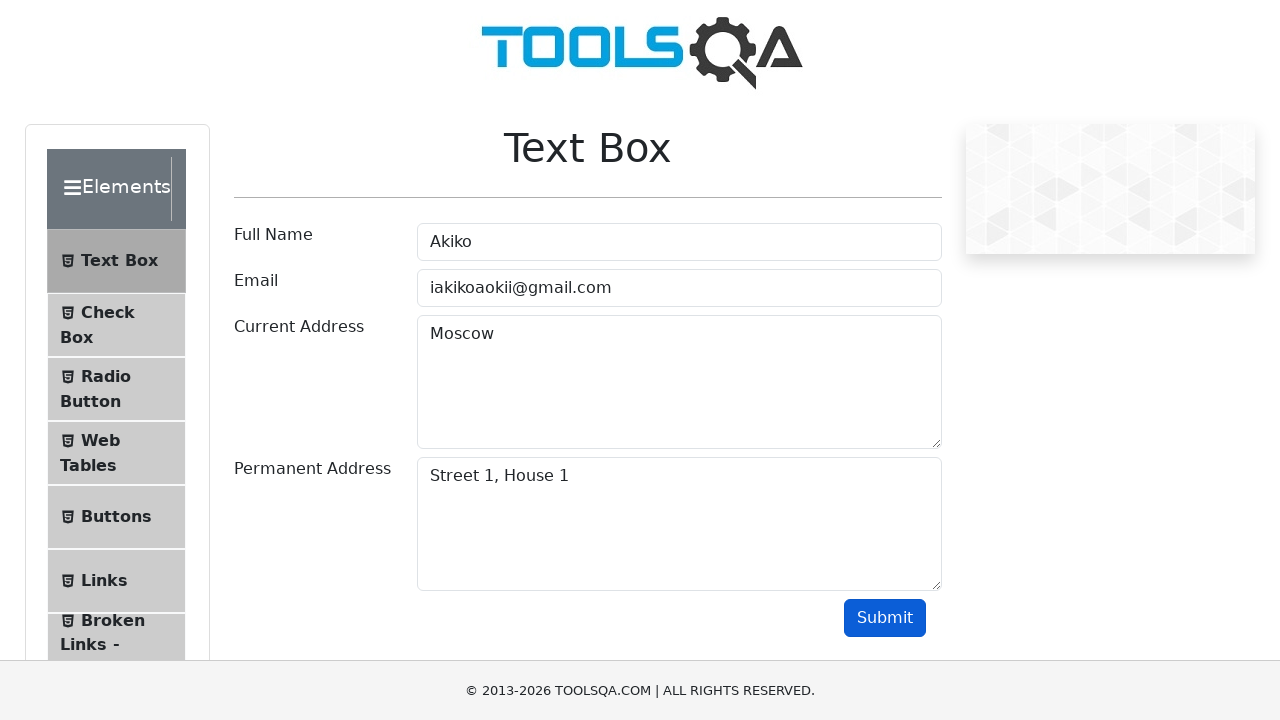